Tests the slider functionality on DemoQA by dragging the slider to a specific position and verifying the displayed value matches the expected percentage.

Starting URL: https://demoqa.com/slider

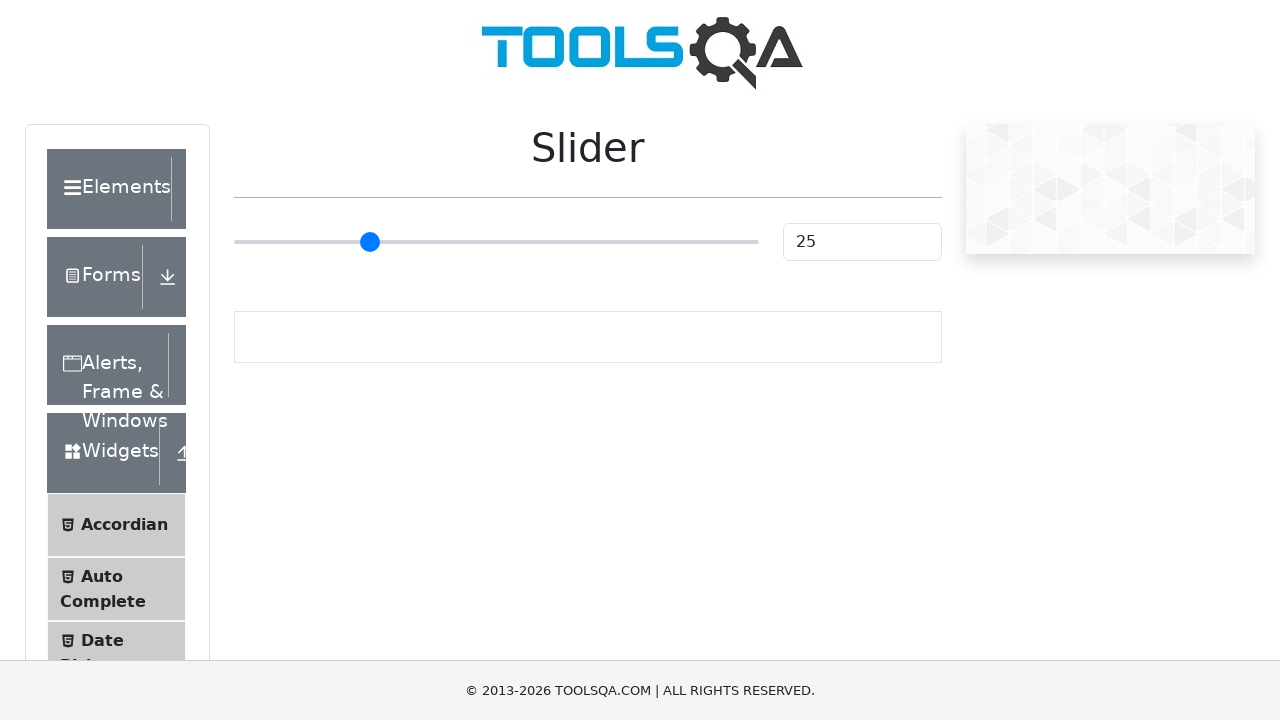

Set target slider percentage to 73
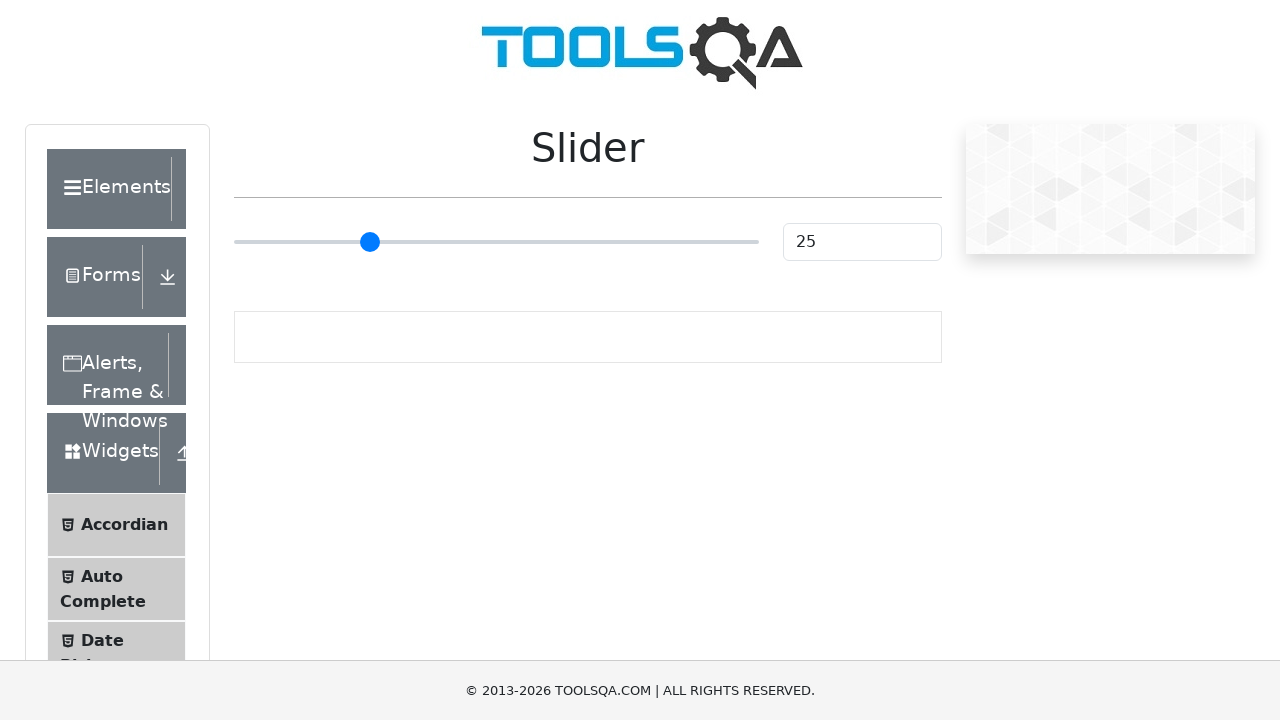

Located slider element
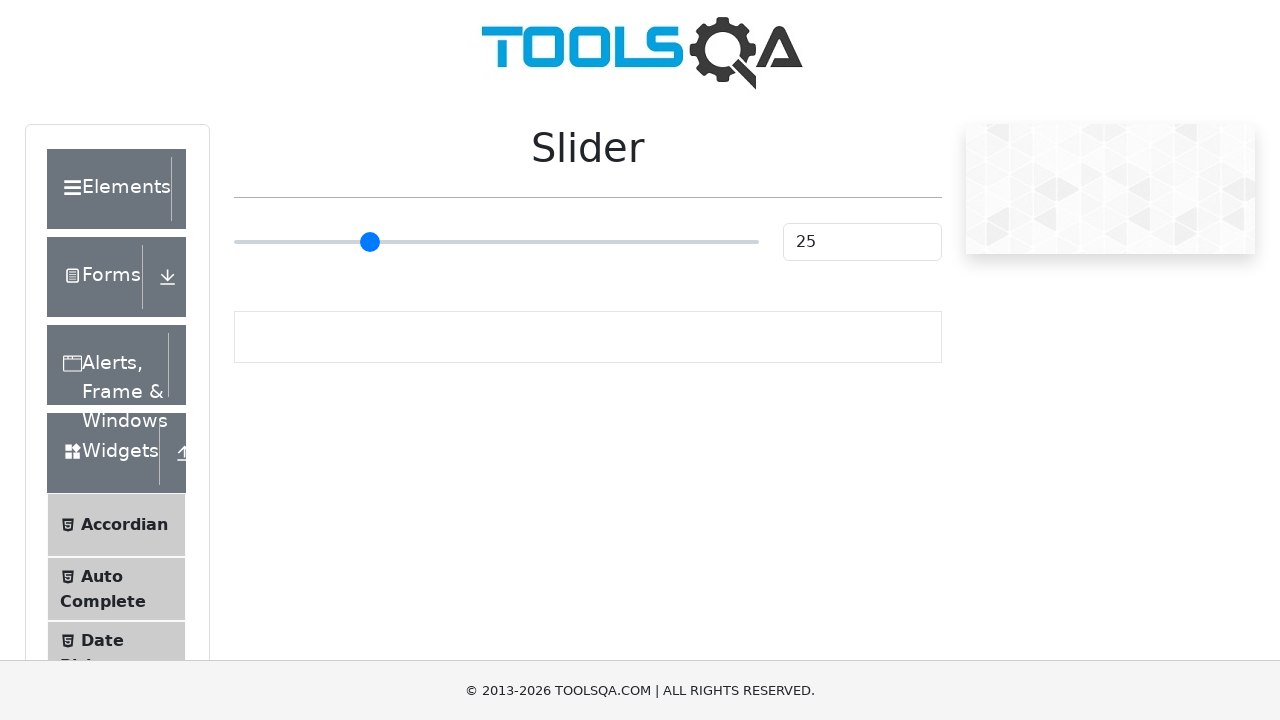

Retrieved slider bounding box
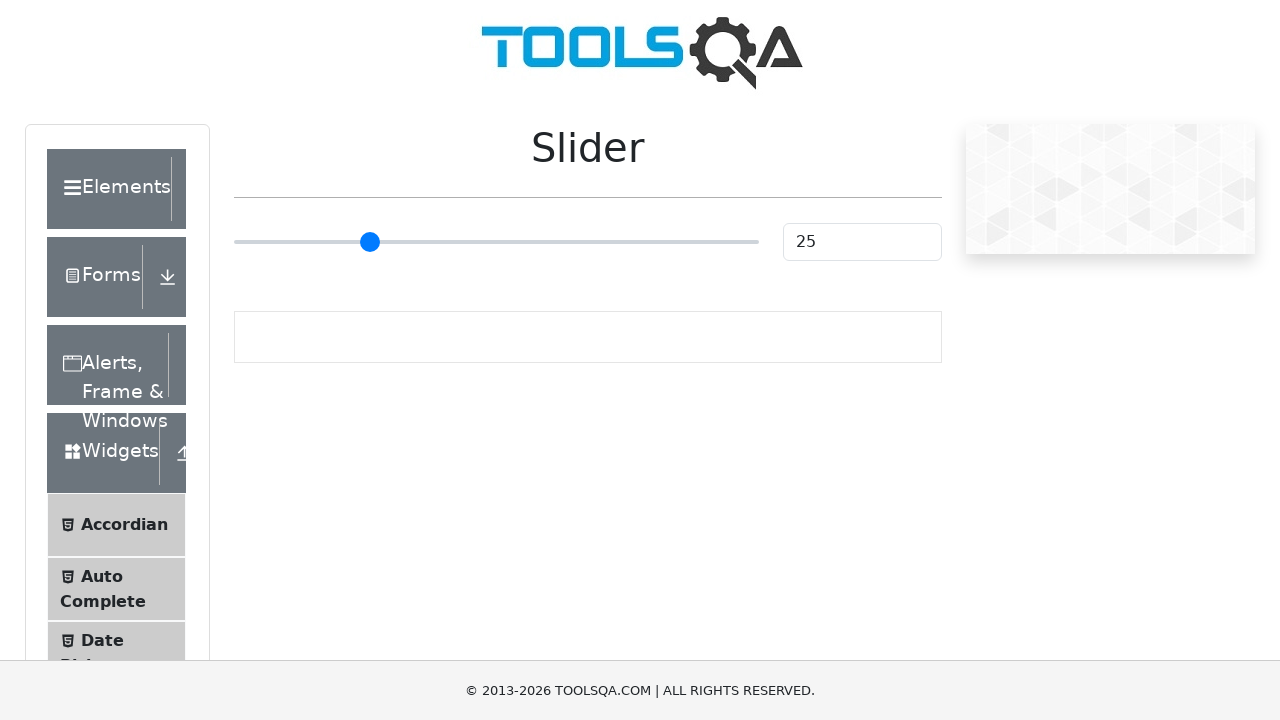

Calculated slider width
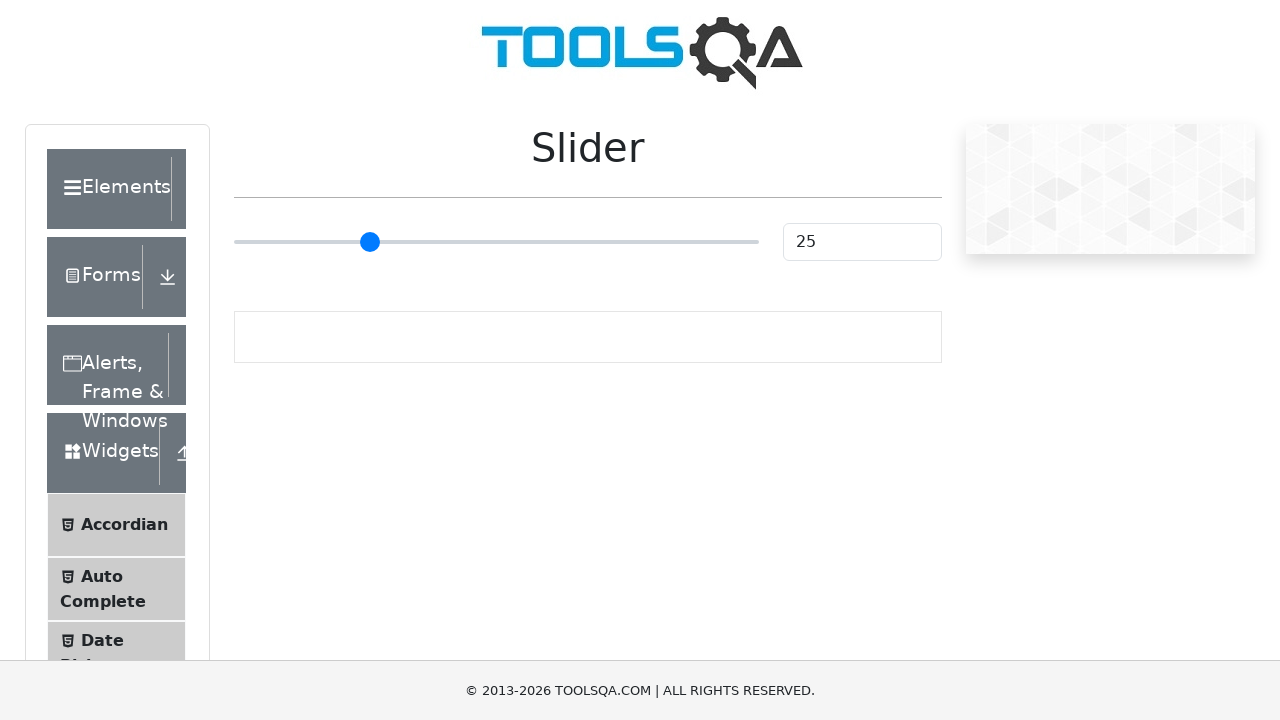

Set current slider percentage to 25 (default)
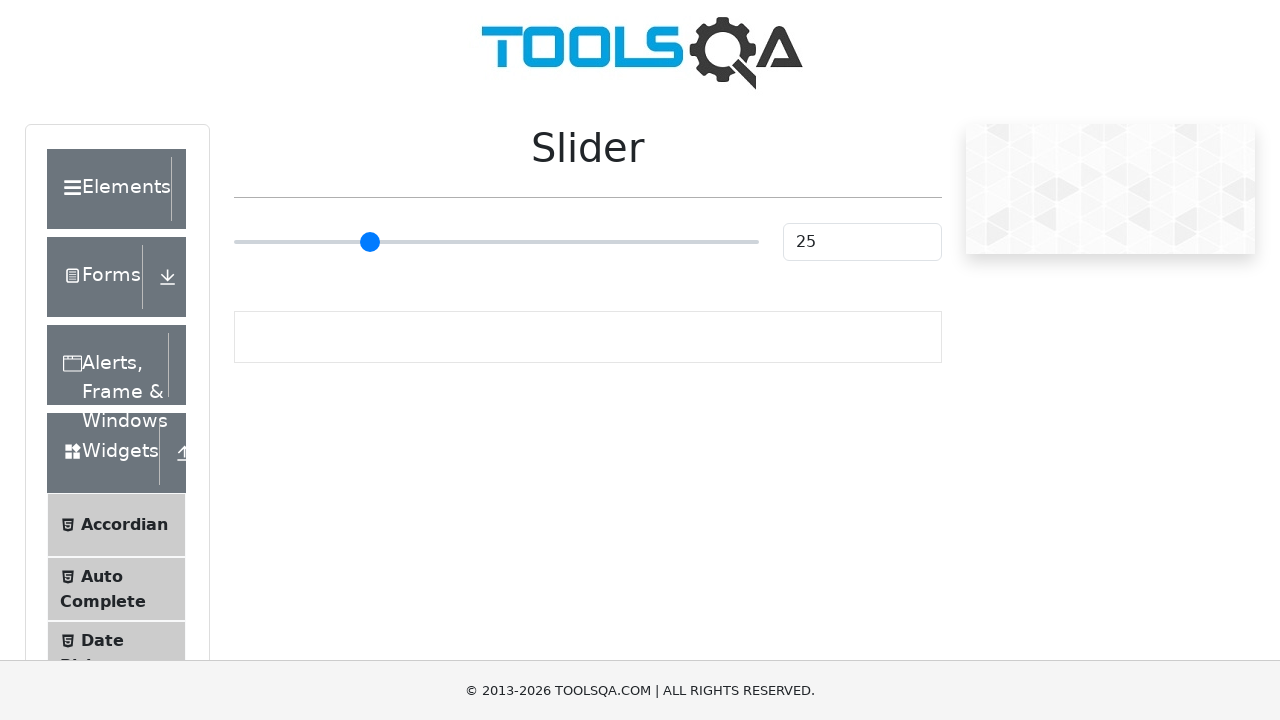

Calculated percentage difference: 48%
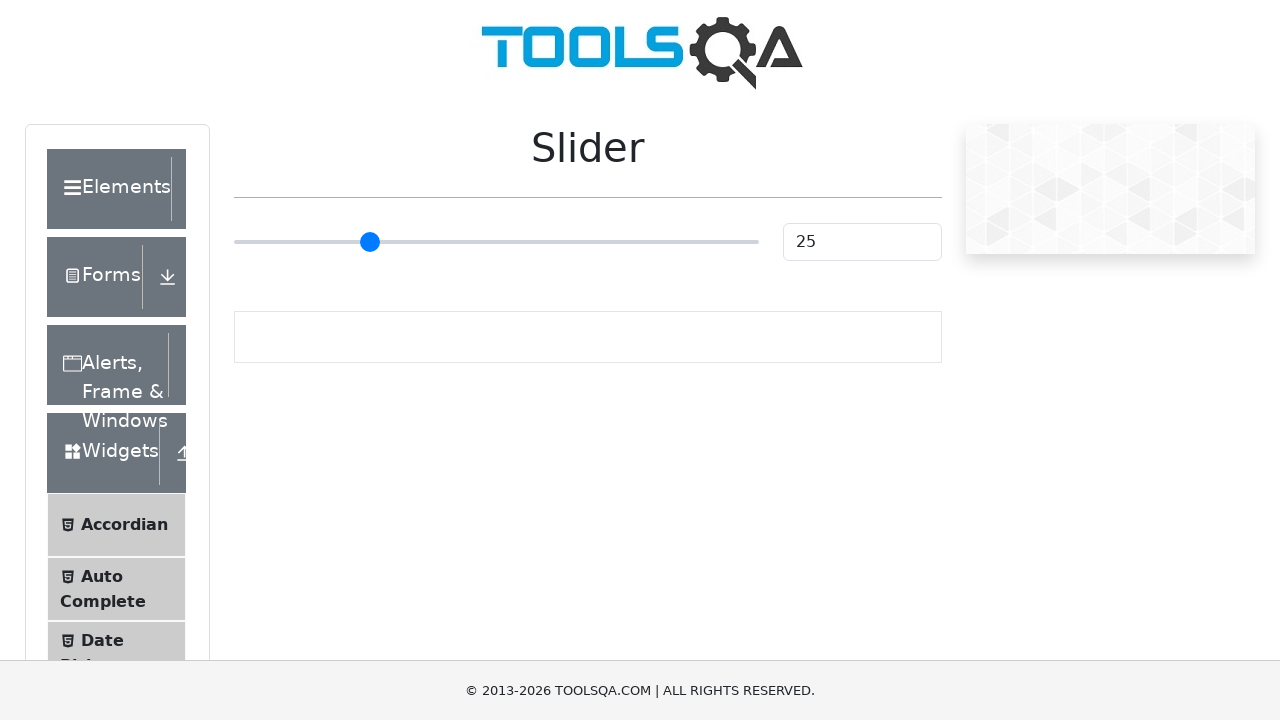

Calculated x offset for drag operation
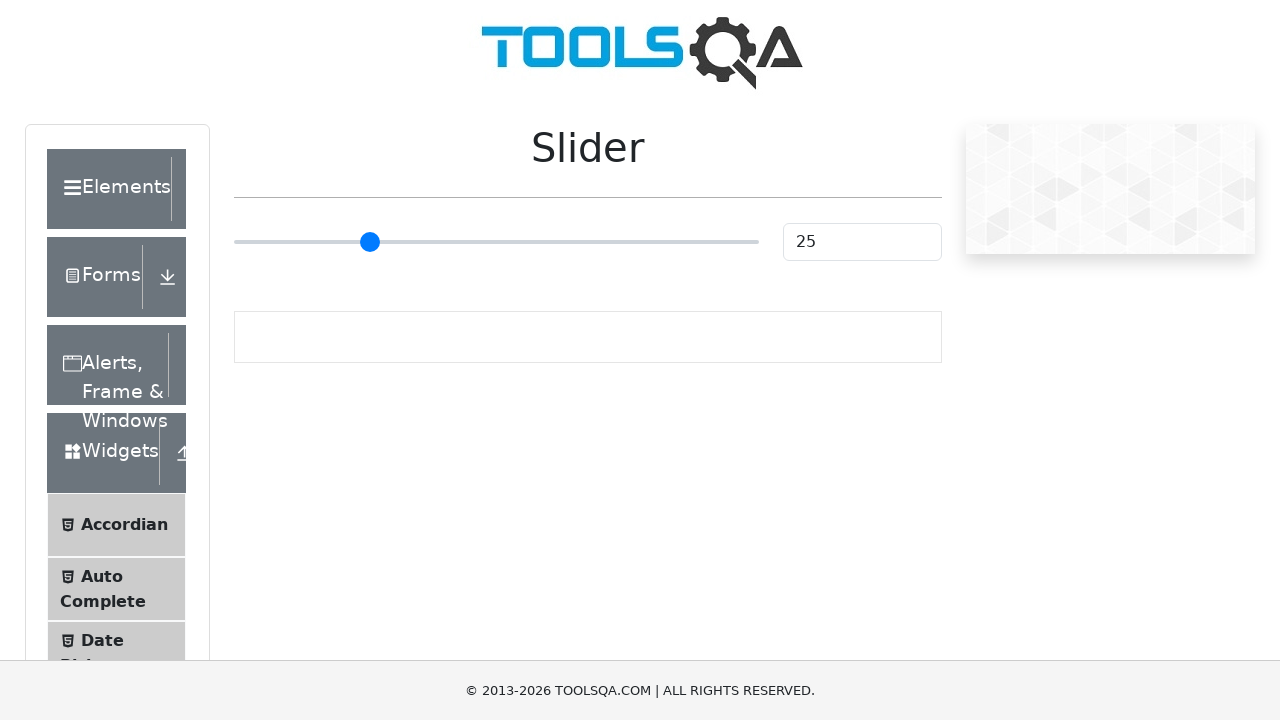

Calculated starting x position of slider handle
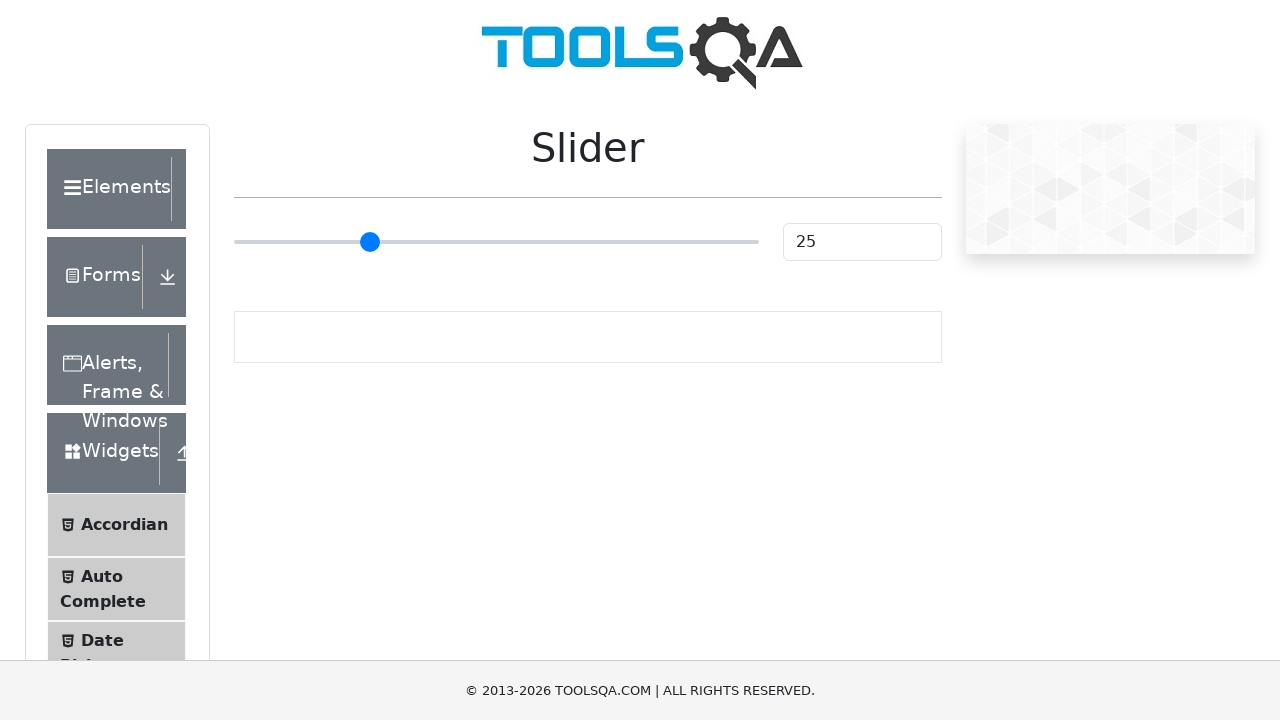

Calculated starting y position (center) of slider handle
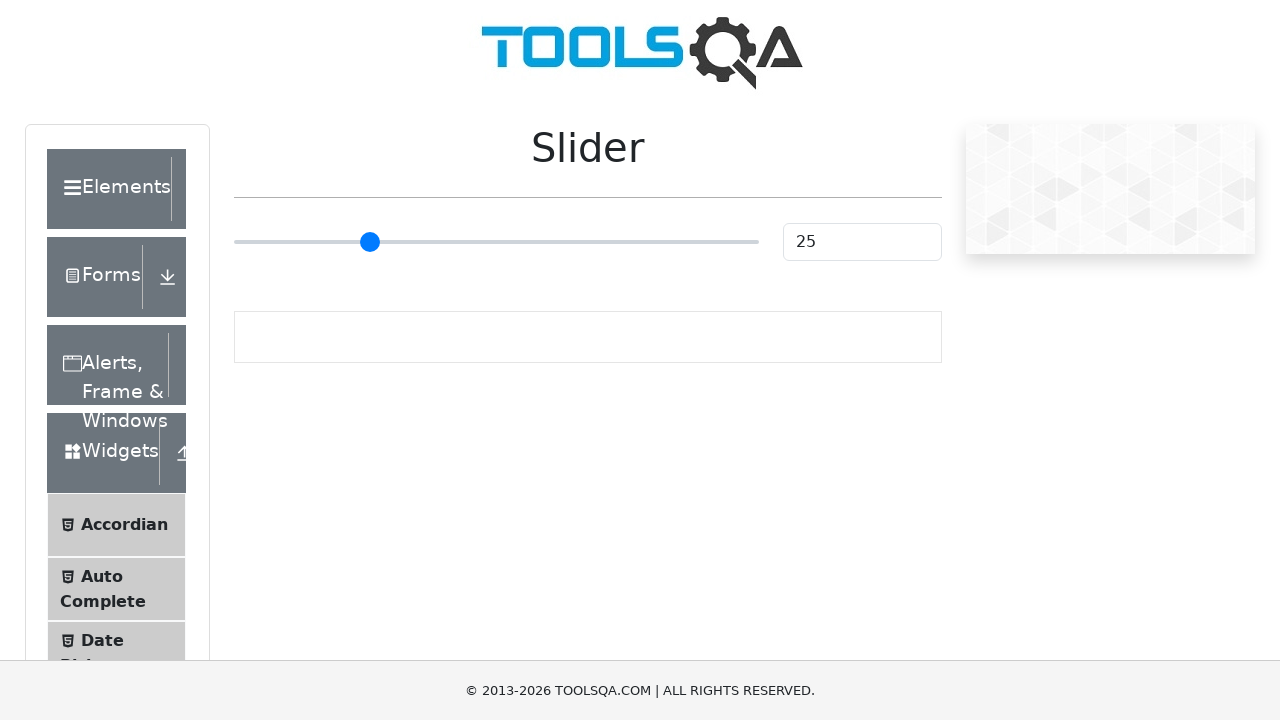

Moved mouse to slider handle starting position at (365, 242)
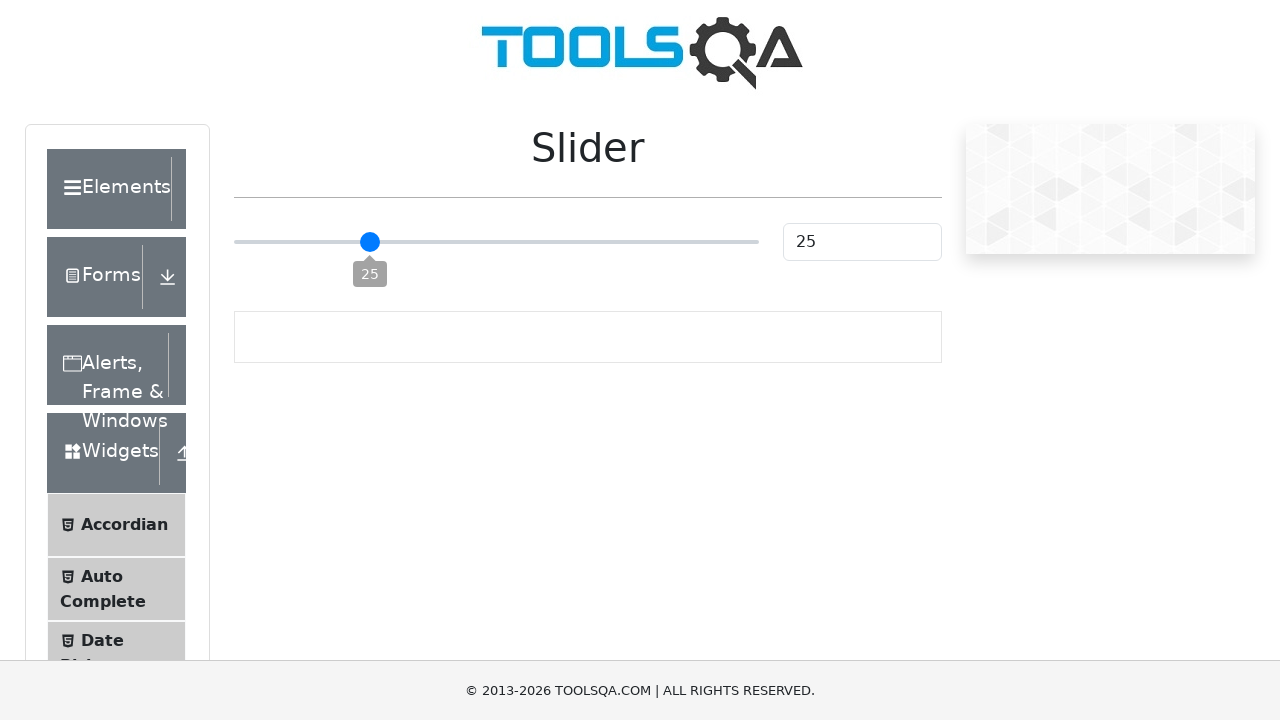

Pressed mouse button down to start drag at (365, 242)
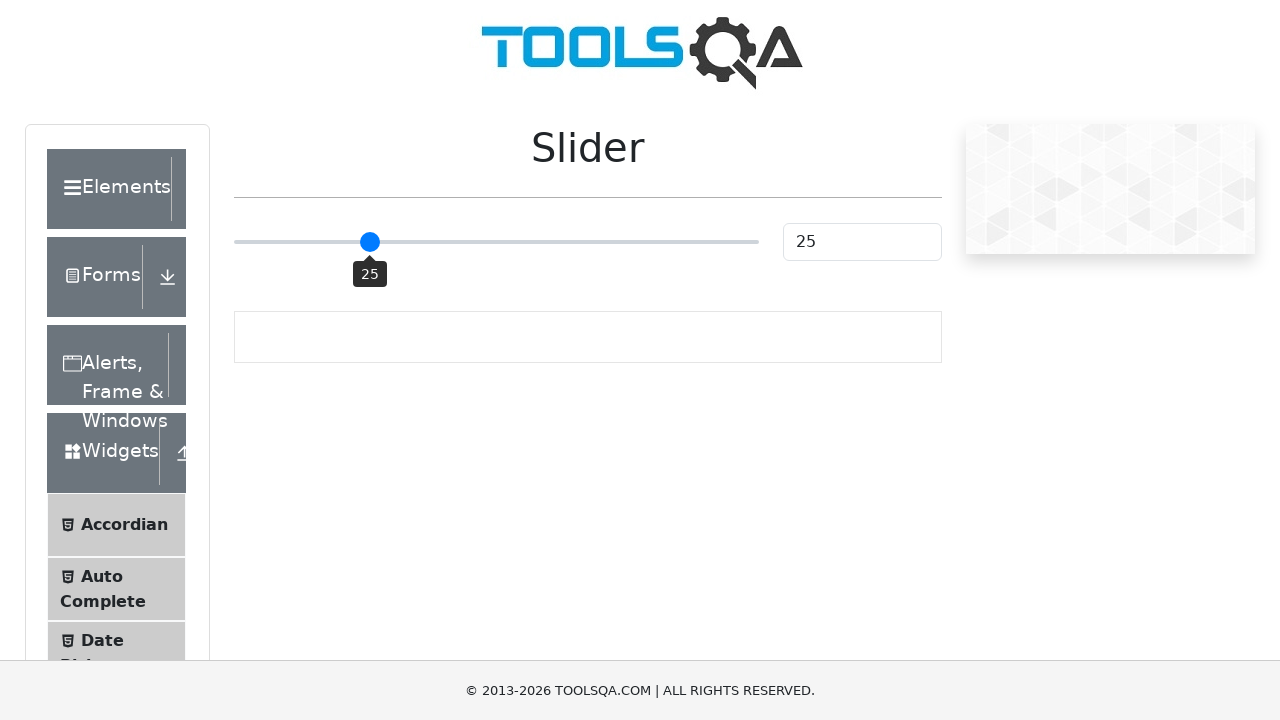

Dragged slider handle to target position (73%) at (617, 242)
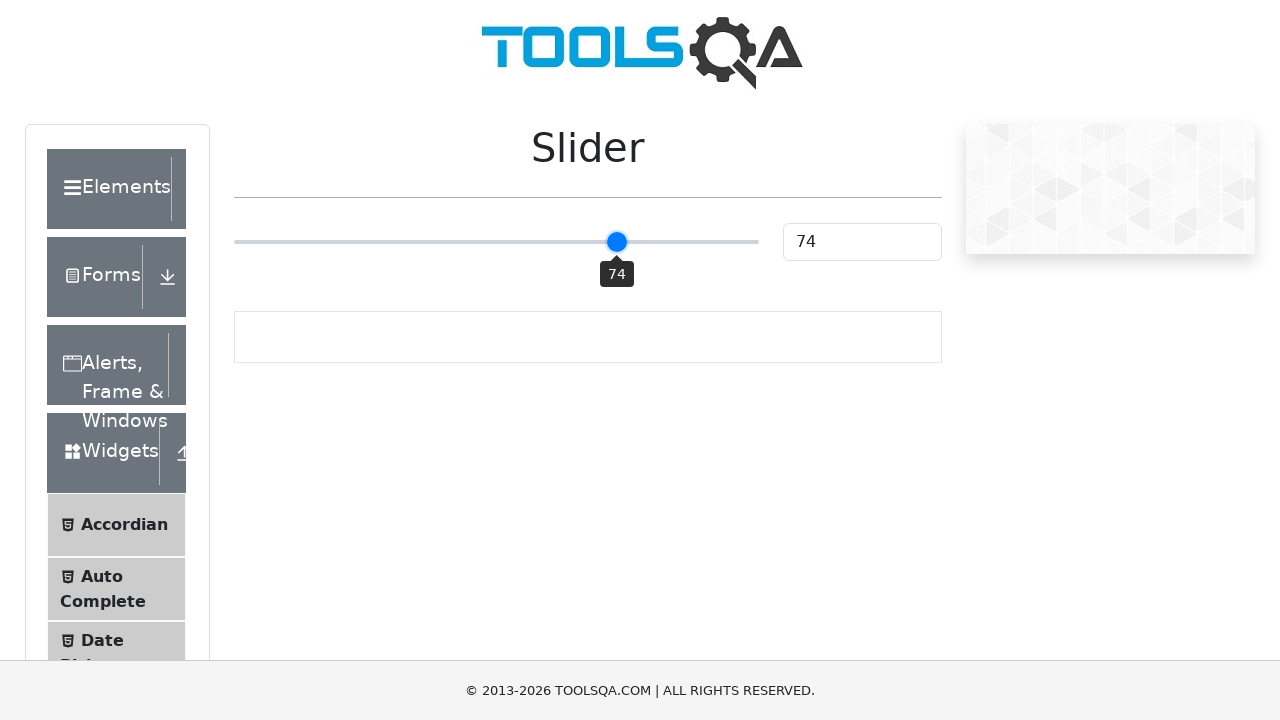

Released mouse button to complete drag operation at (617, 242)
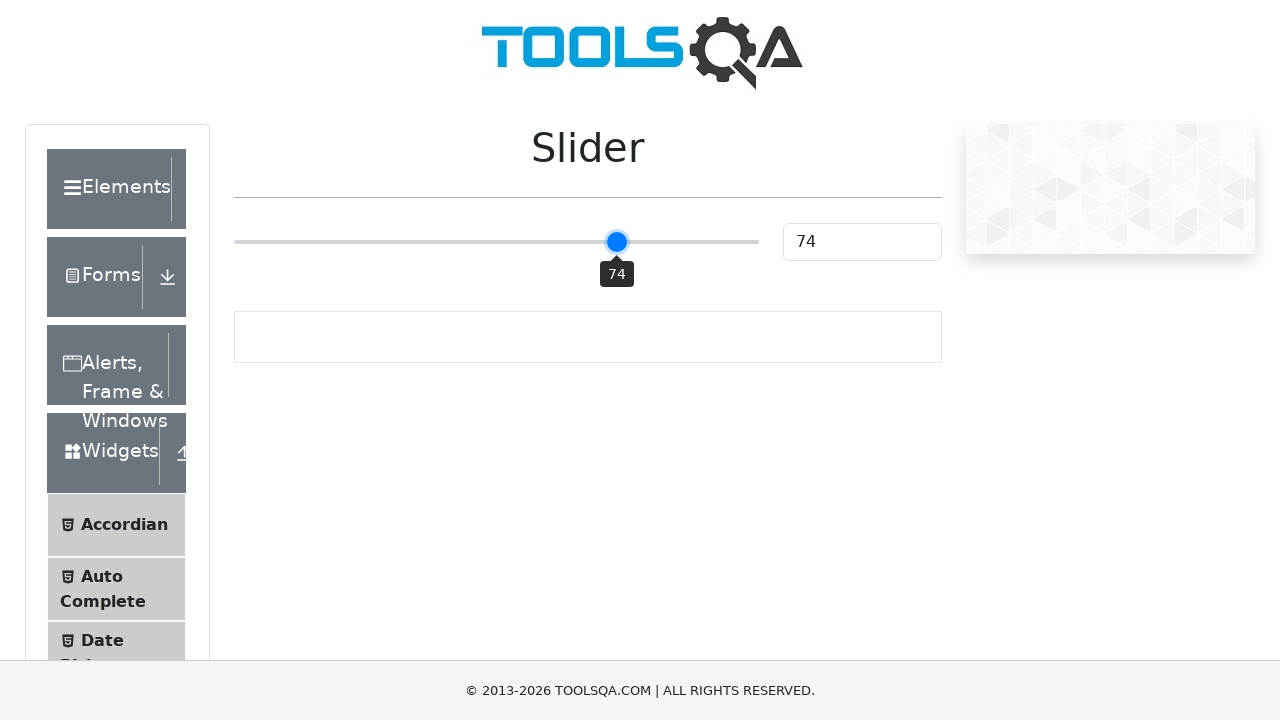

Waited 500ms for slider value to update
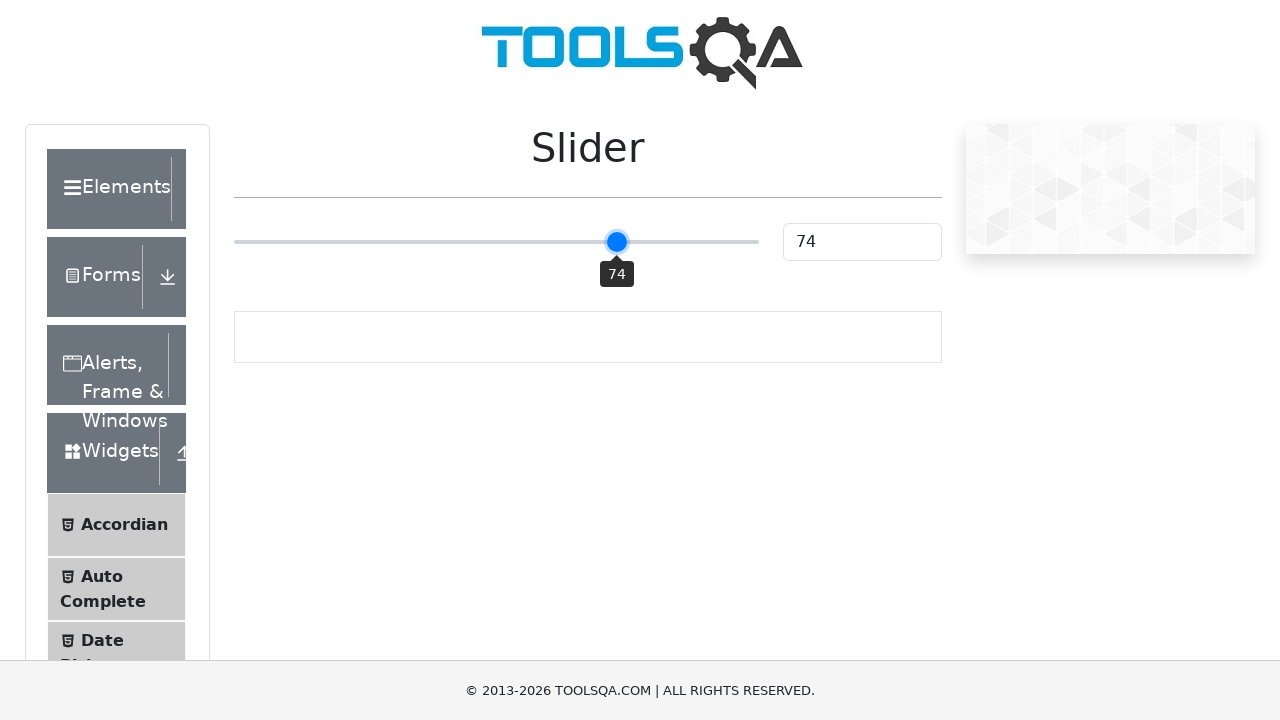

Retrieved slider value: 74
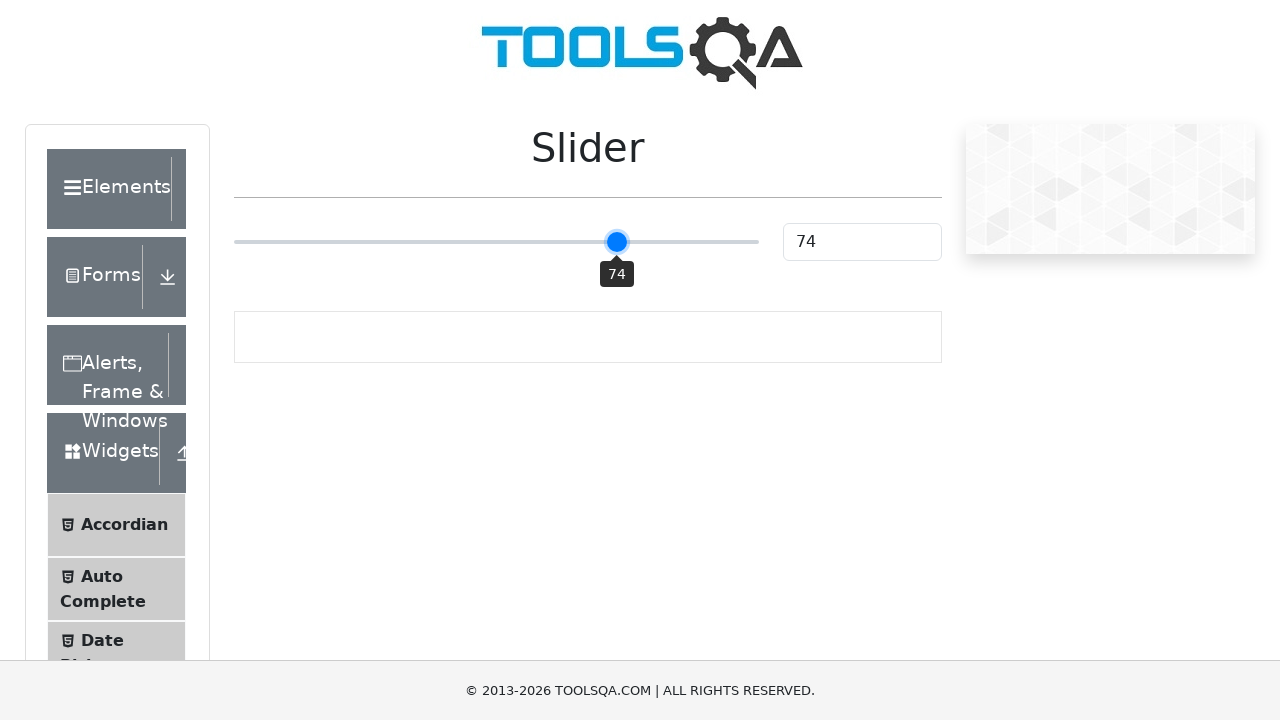

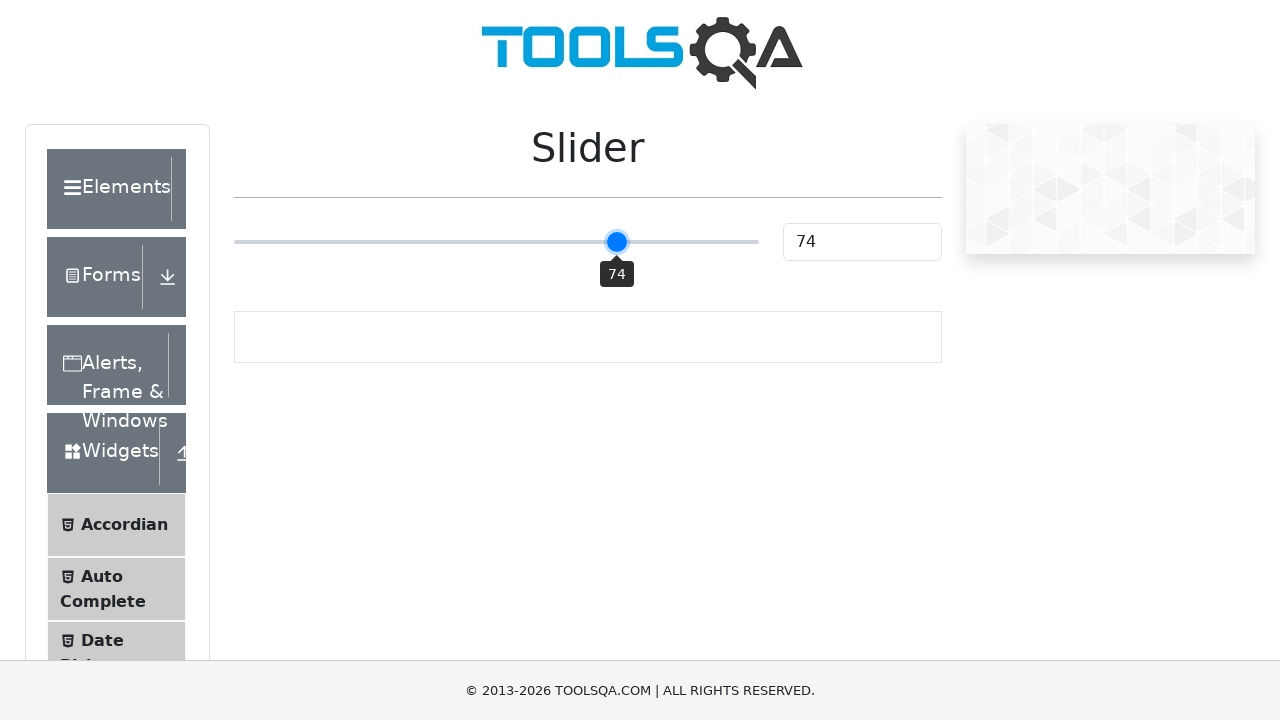